Tests that the Clear completed button is hidden when there are no completed items.

Starting URL: https://demo.playwright.dev/todomvc

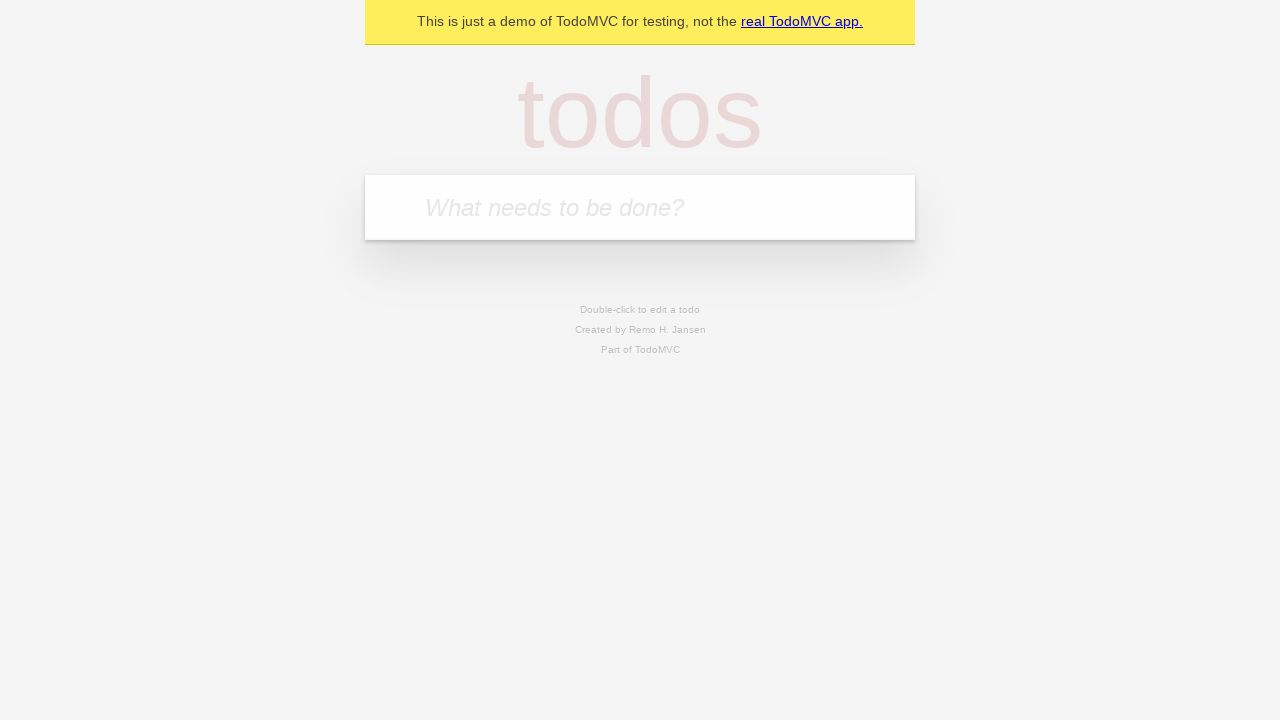

Filled new todo input with 'buy some cheese' on .new-todo
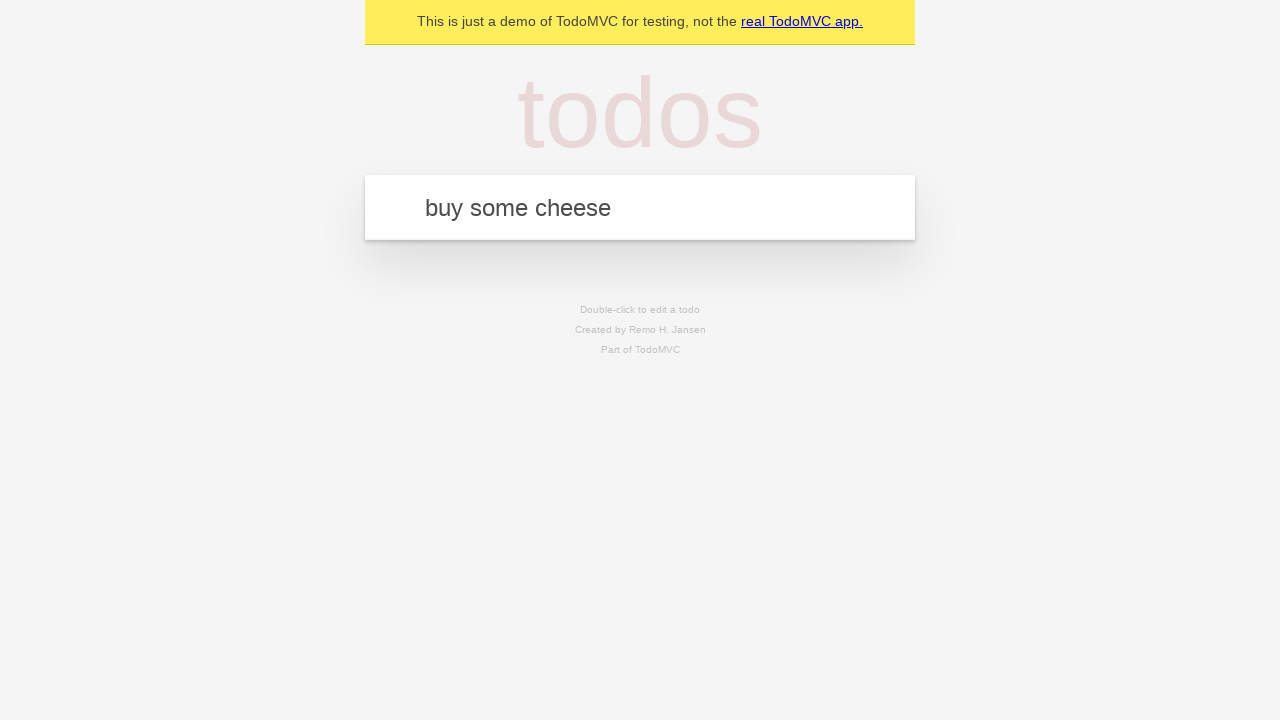

Pressed Enter to add first todo on .new-todo
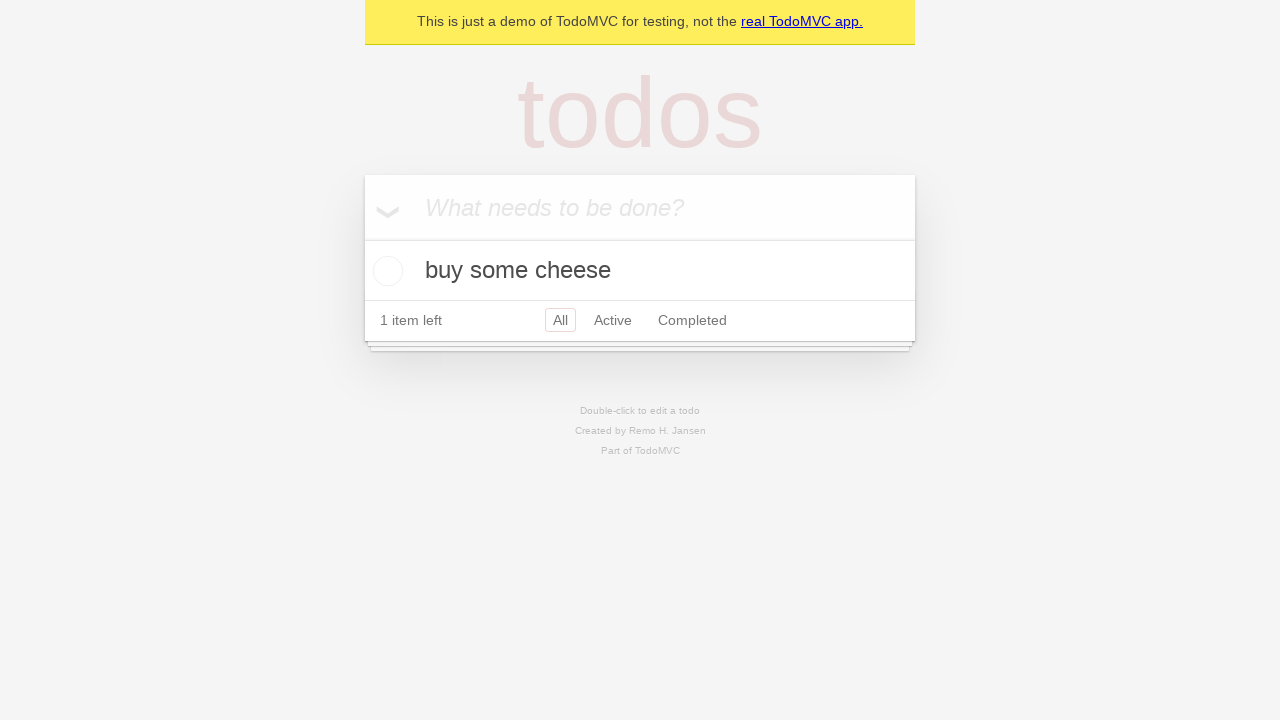

Filled new todo input with 'feed the cat' on .new-todo
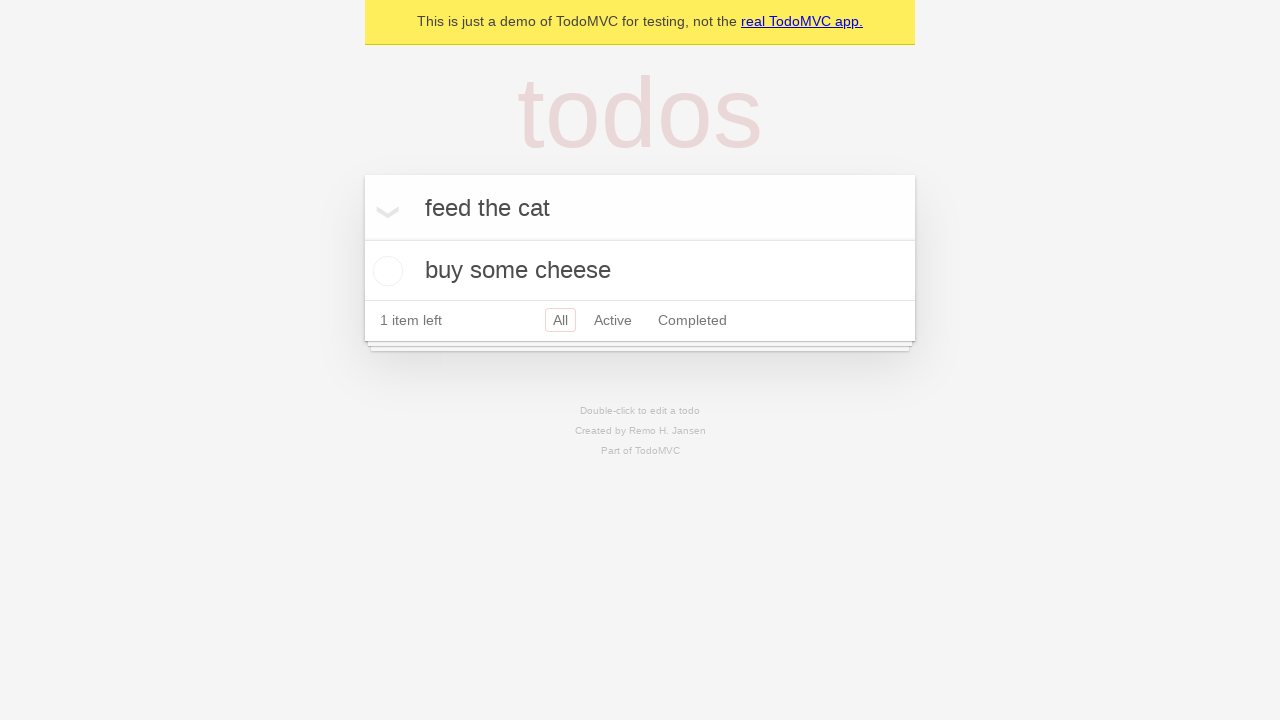

Pressed Enter to add second todo on .new-todo
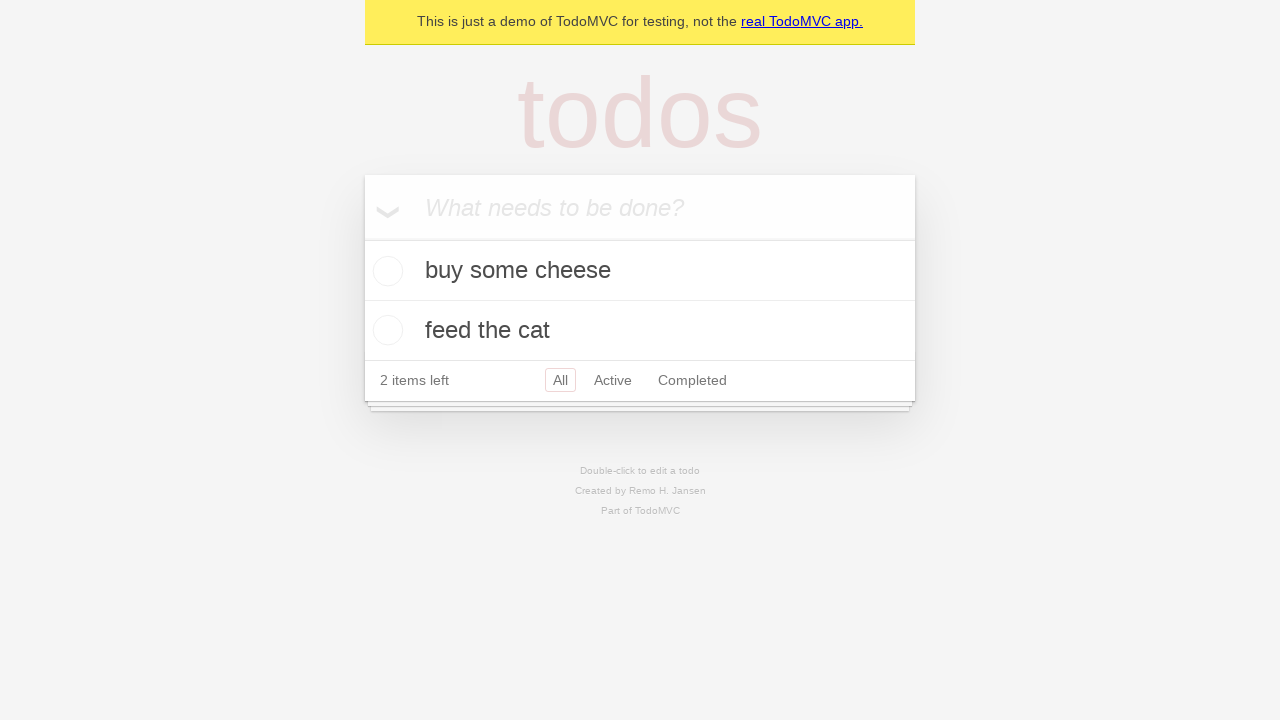

Filled new todo input with 'book a doctors appointment' on .new-todo
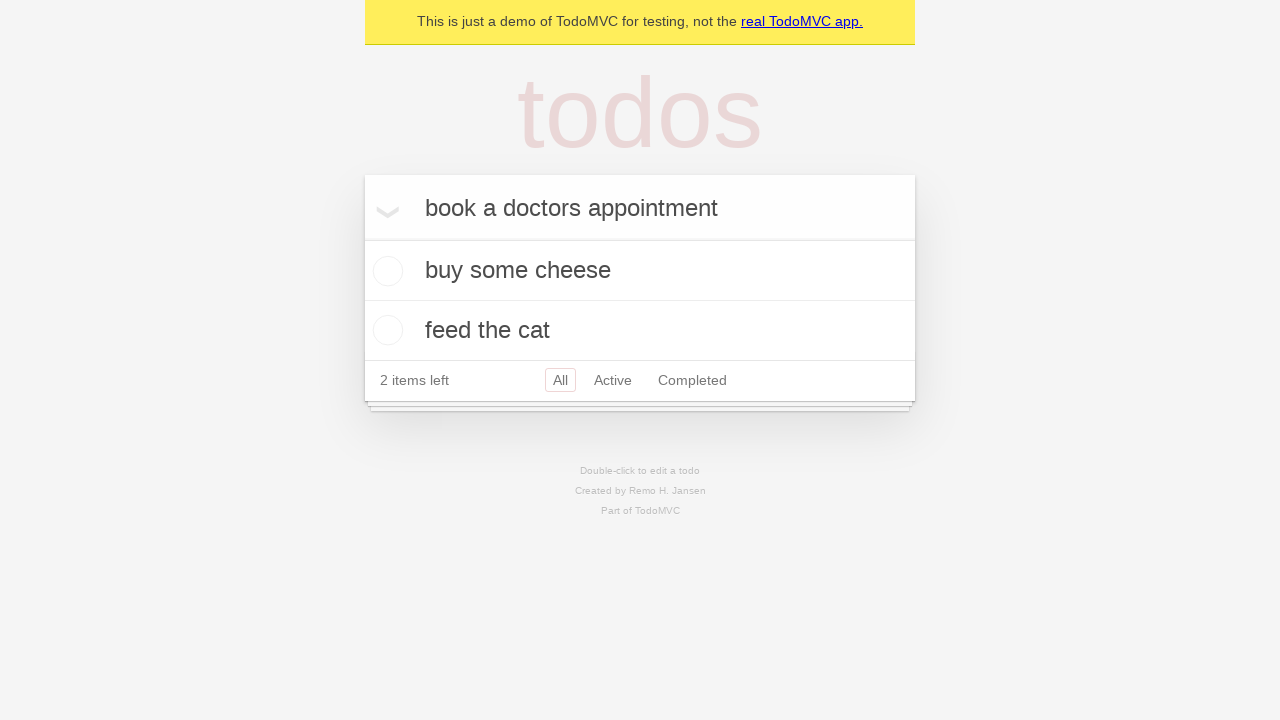

Pressed Enter to add third todo on .new-todo
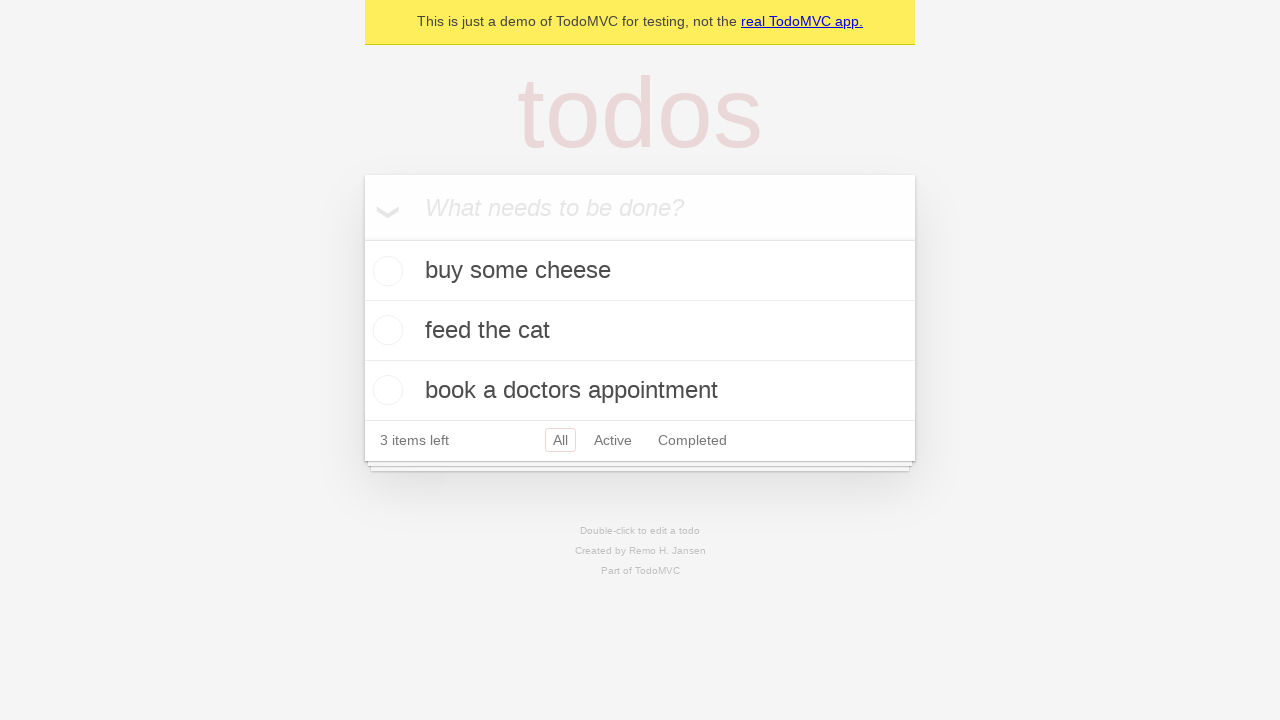

All three todo items loaded
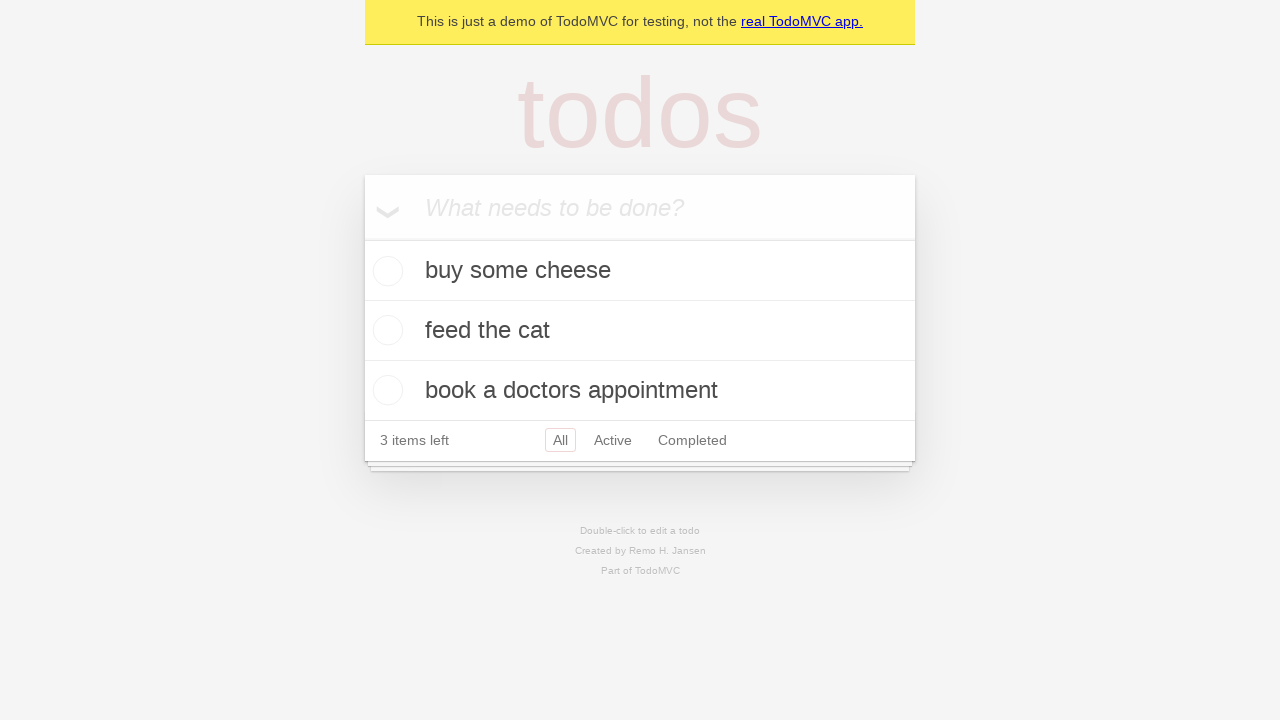

Checked the first todo item as completed at (385, 271) on .todo-list li .toggle >> nth=0
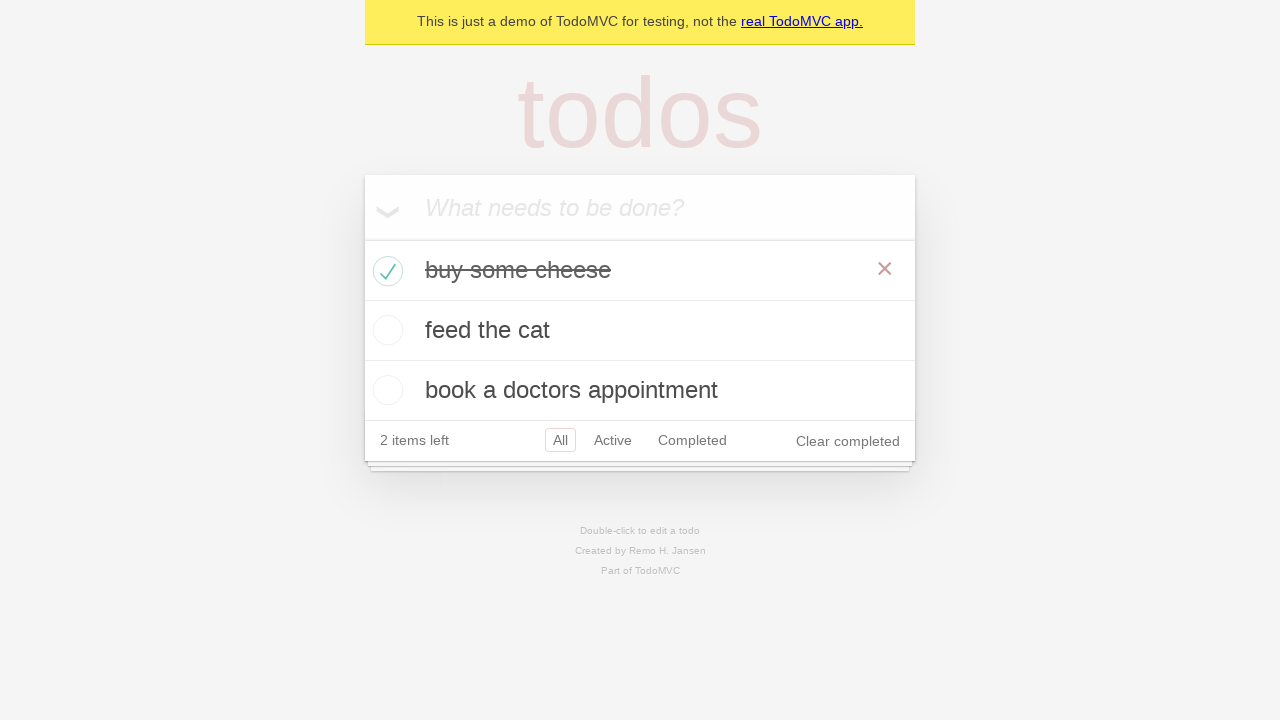

Clicked Clear completed button to remove completed item at (848, 441) on .clear-completed
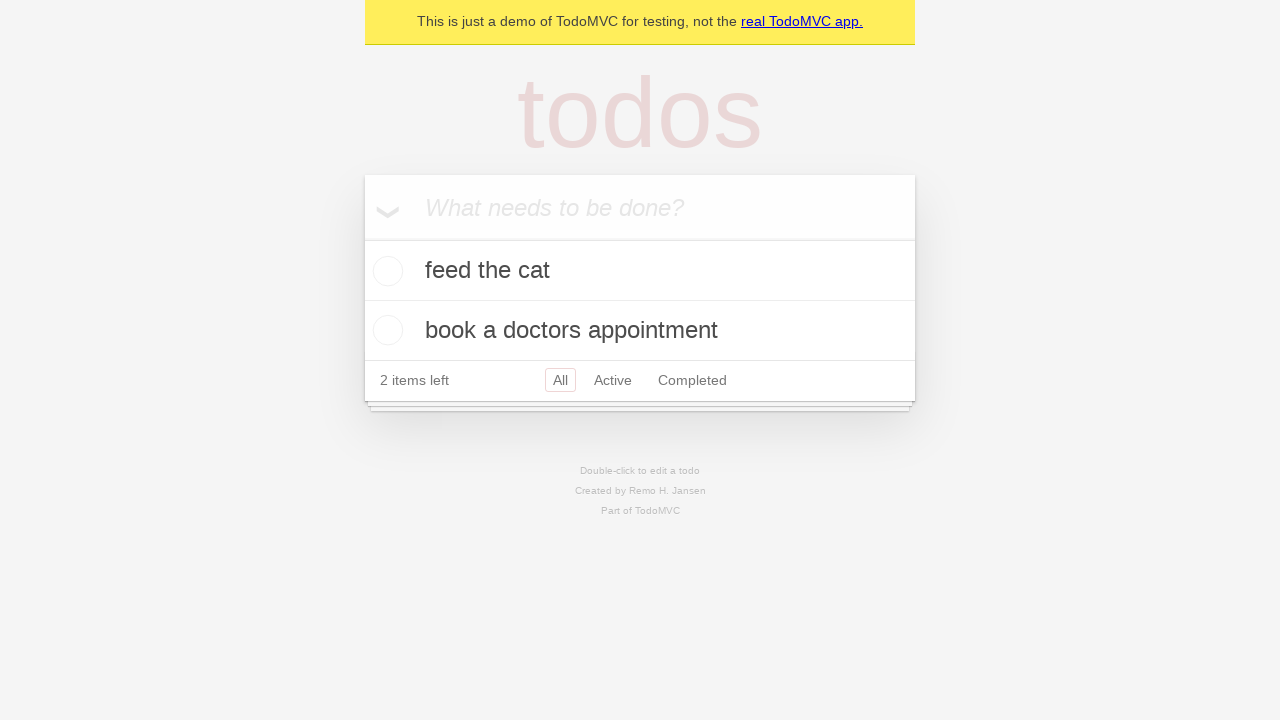

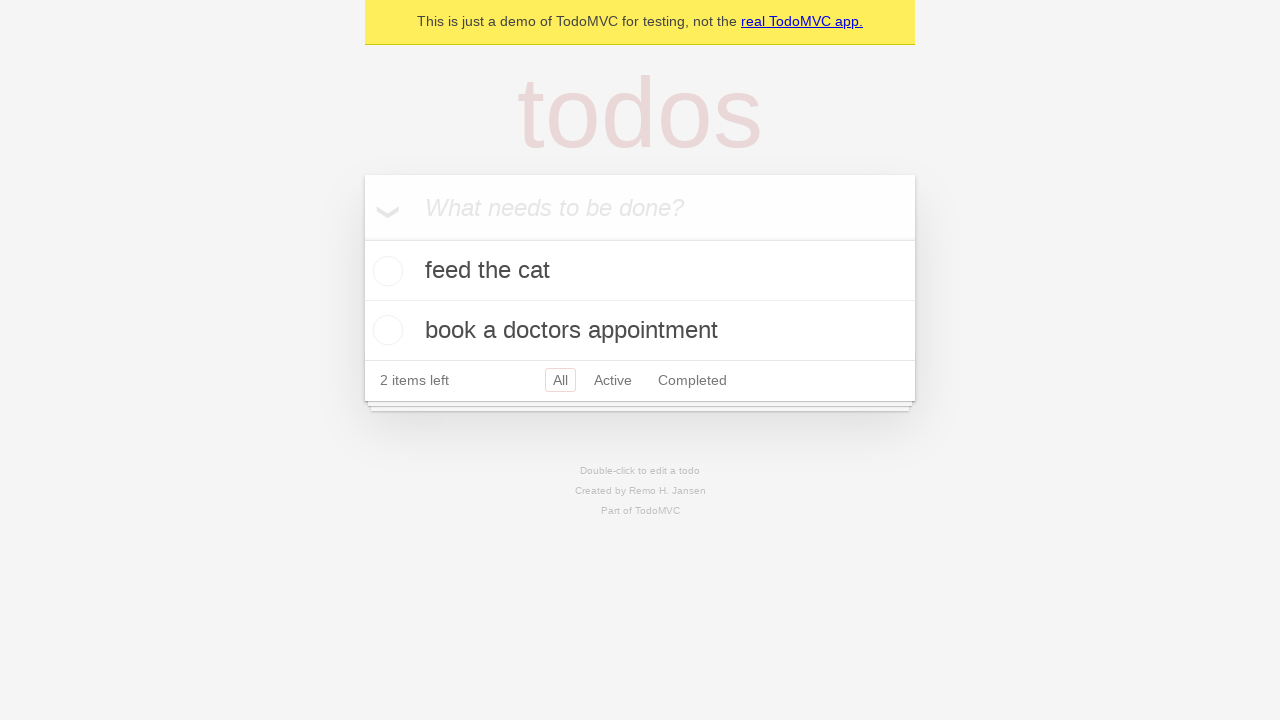